Adds a product to cart by clicking the Add to Cart button and handling the confirmation alert

Starting URL: https://www.demoblaze.com/

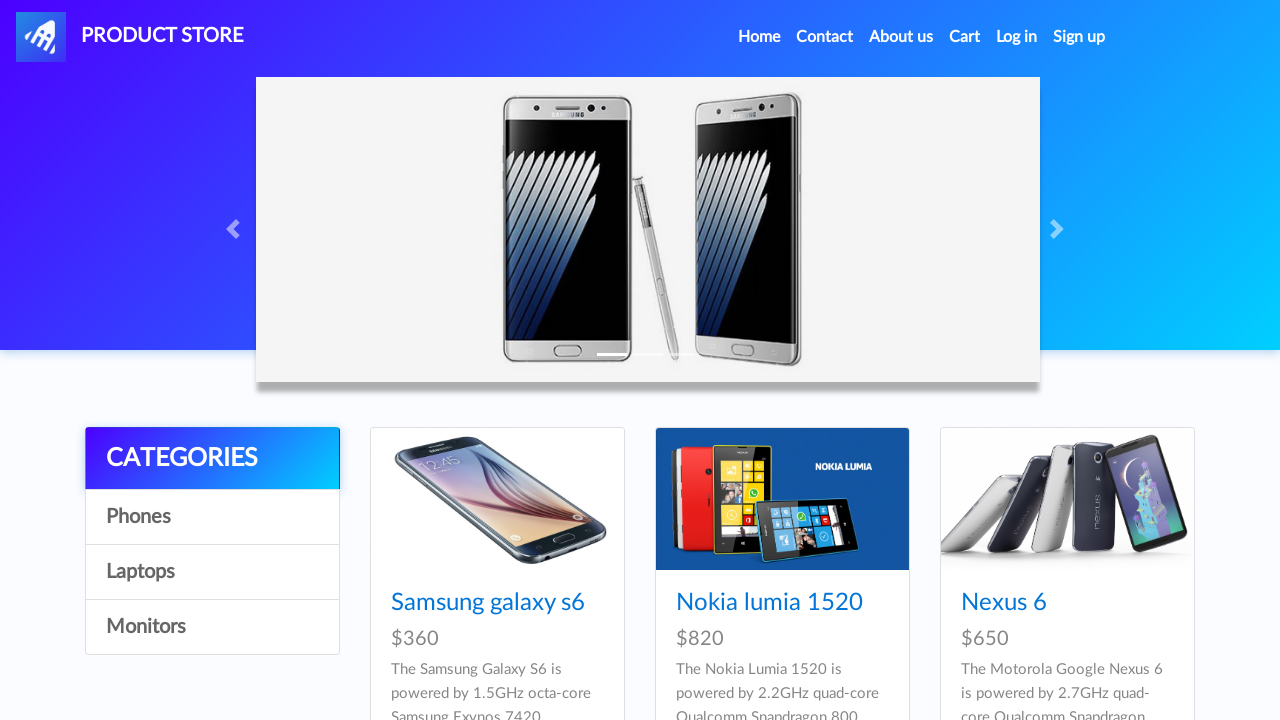

Clicked on Laptops category at (212, 572) on text=Laptops
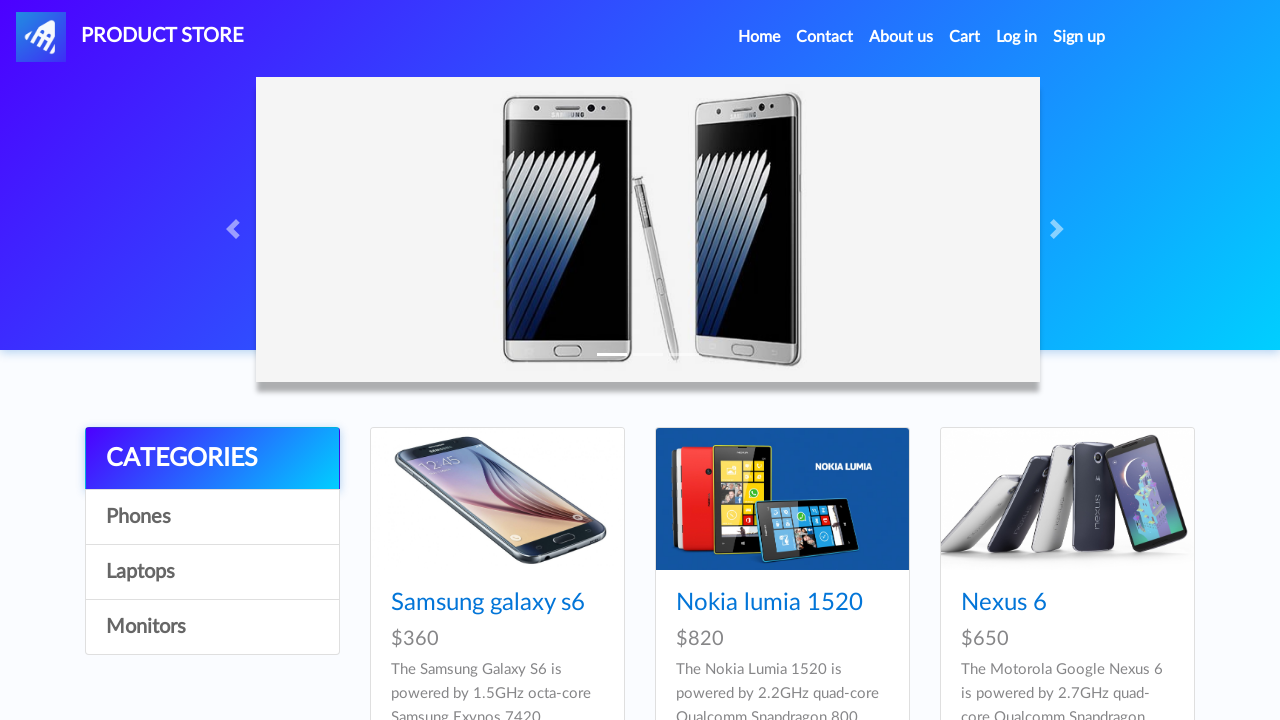

Laptops product list loaded
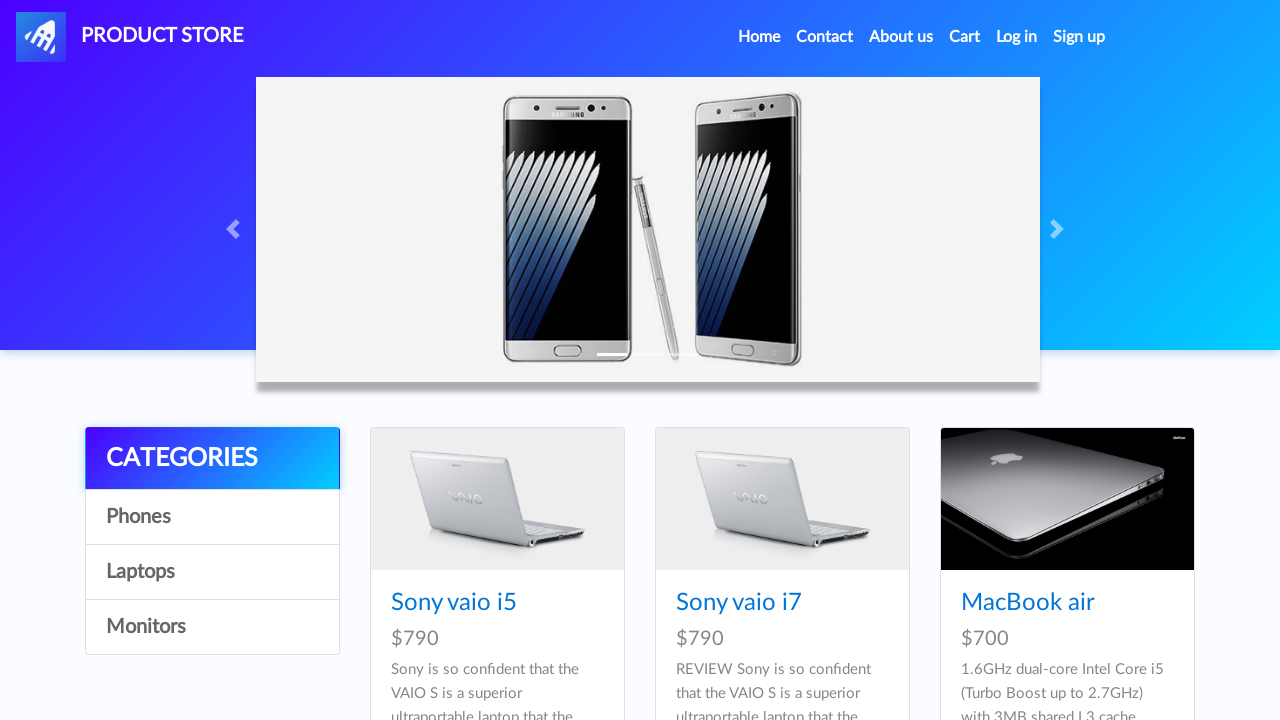

Clicked on MacBook Air product at (1028, 603) on xpath=//div[@id='tbodyid']/div[3]/div/div/h4/a
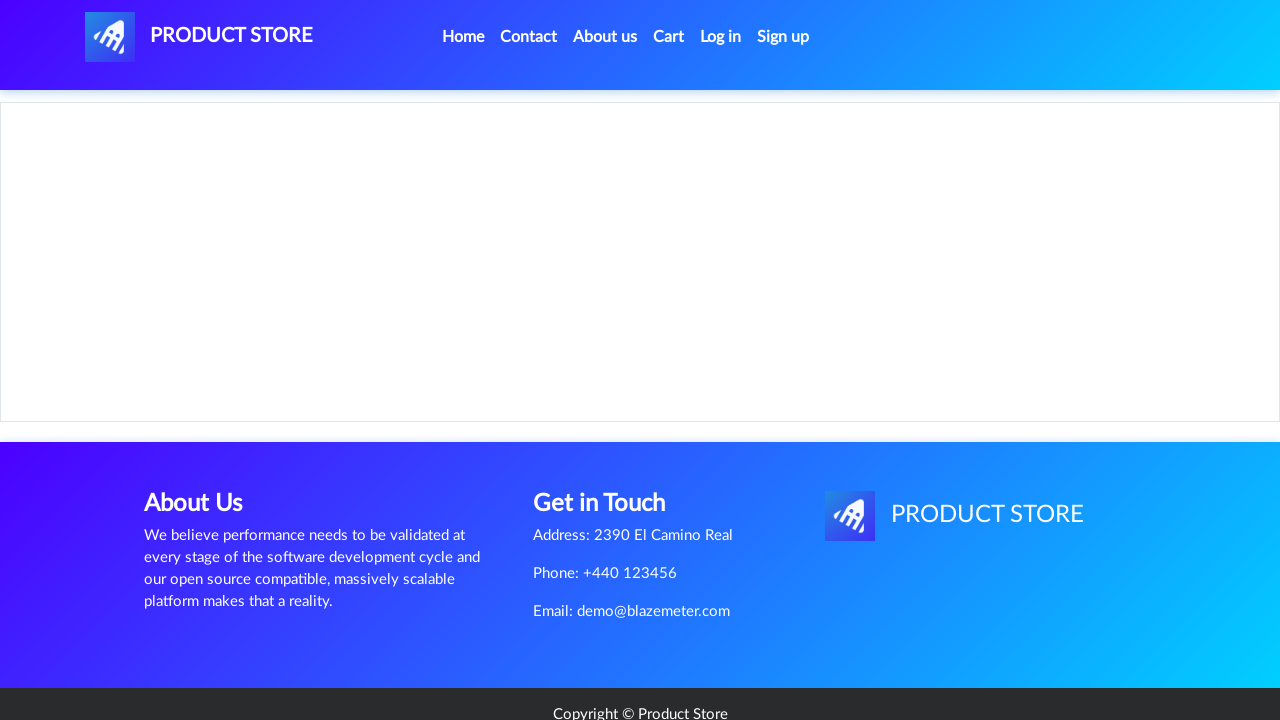

Add to Cart button is ready
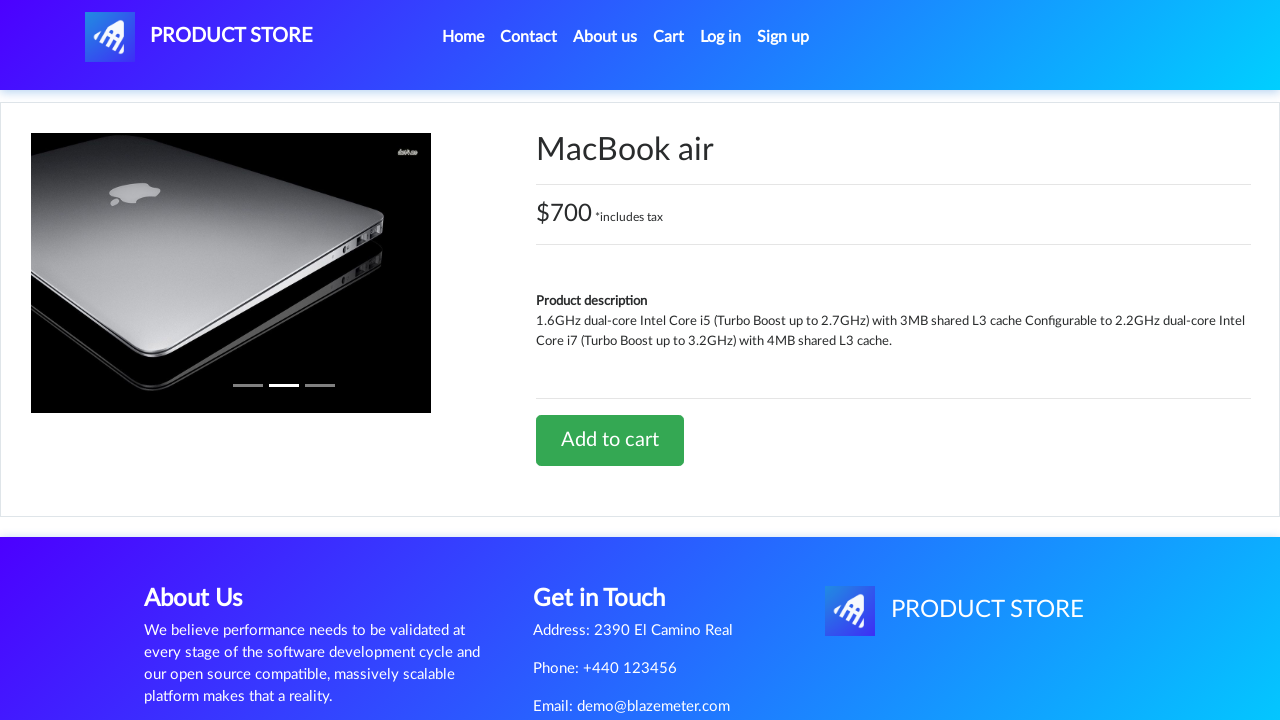

Clicked Add to Cart button at (610, 440) on xpath=//div[@id='tbodyid']/div[2]/div/a
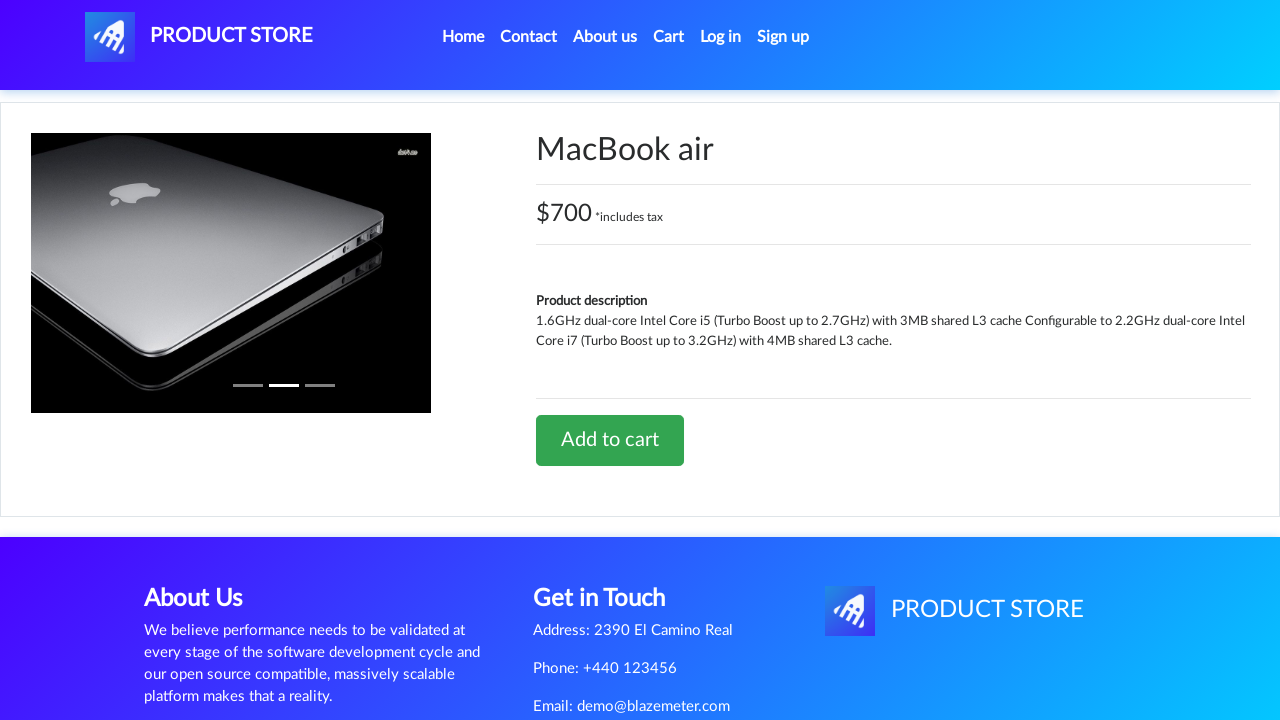

Accepted confirmation alert to add product to cart
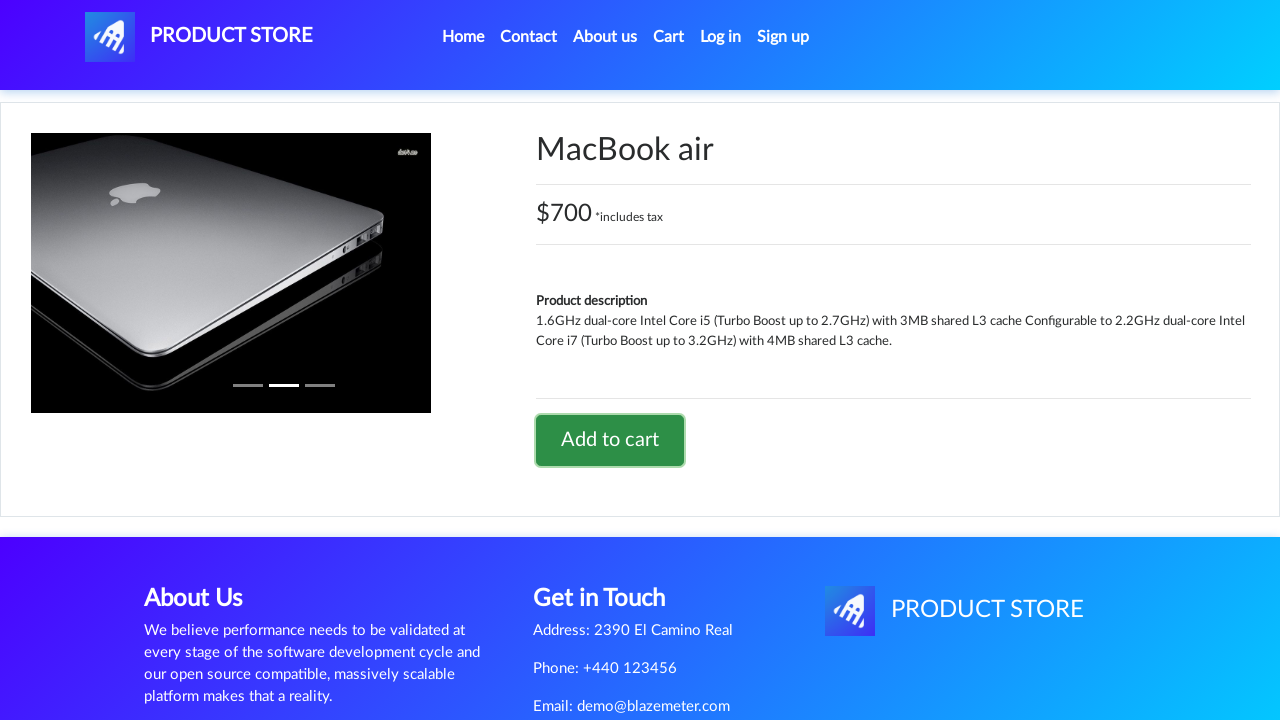

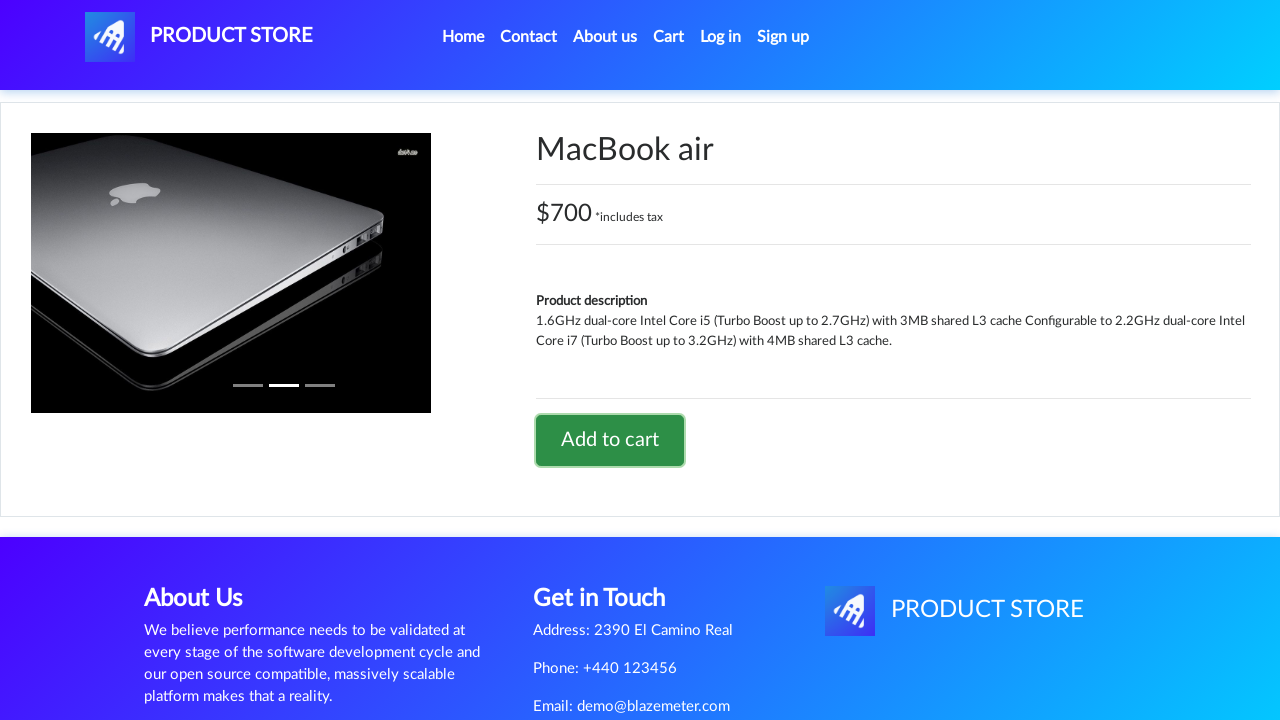